Tests calendar date picker functionality by selecting a specific year, month, and date (July 25, 2027) and verifying the selected values are correctly displayed in the input fields.

Starting URL: https://rahulshettyacademy.com/seleniumPractise/#/offers

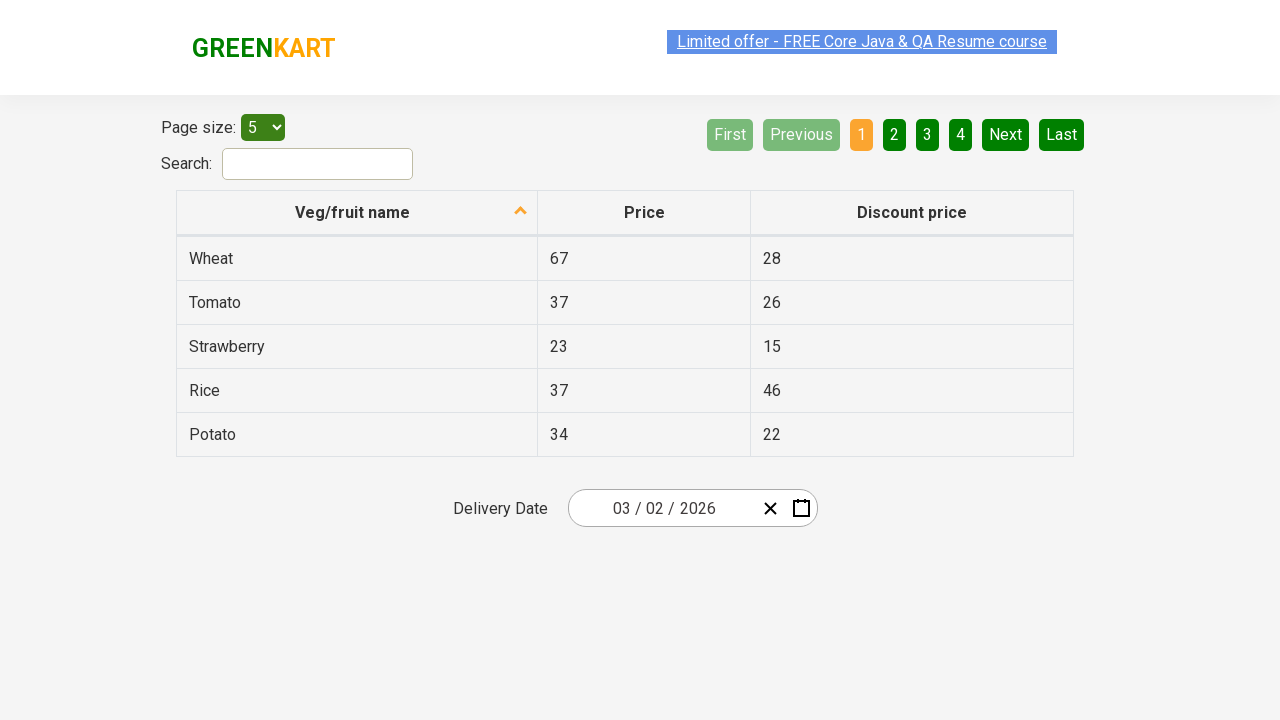

Clicked date picker input group to open calendar at (662, 508) on .react-date-picker__inputGroup
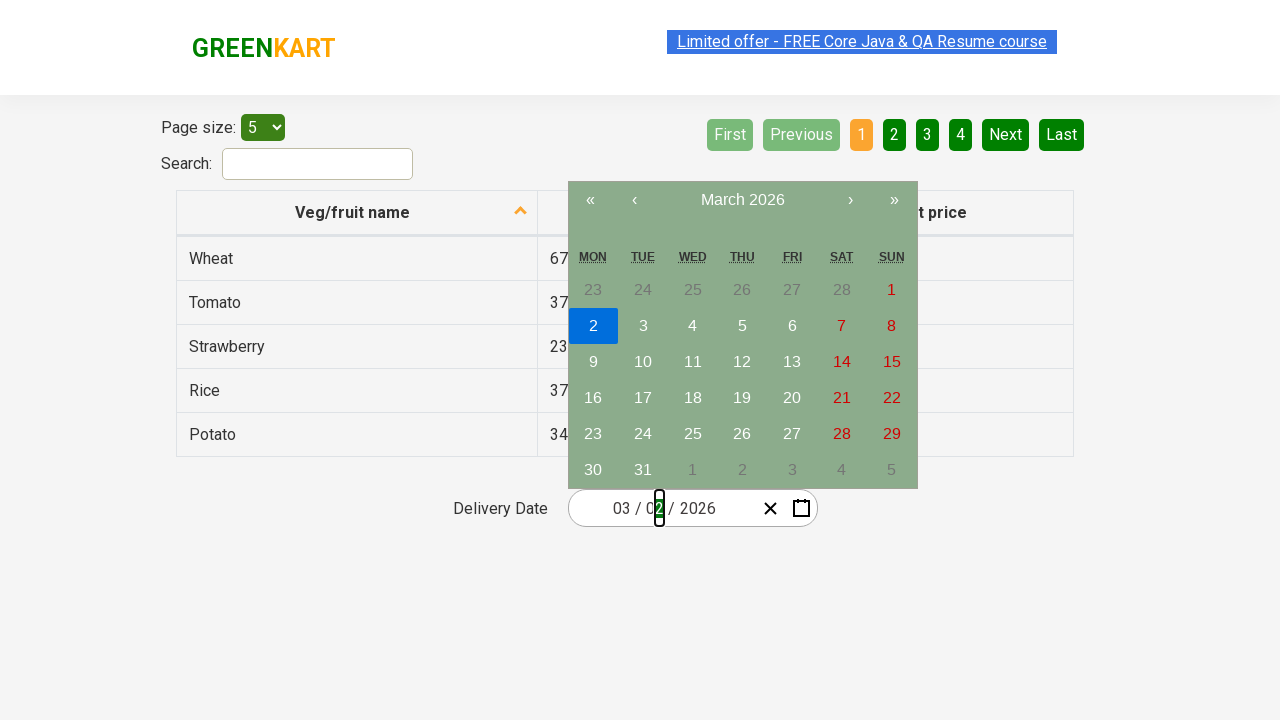

Clicked navigation label to access month view at (742, 200) on .react-calendar__navigation__label
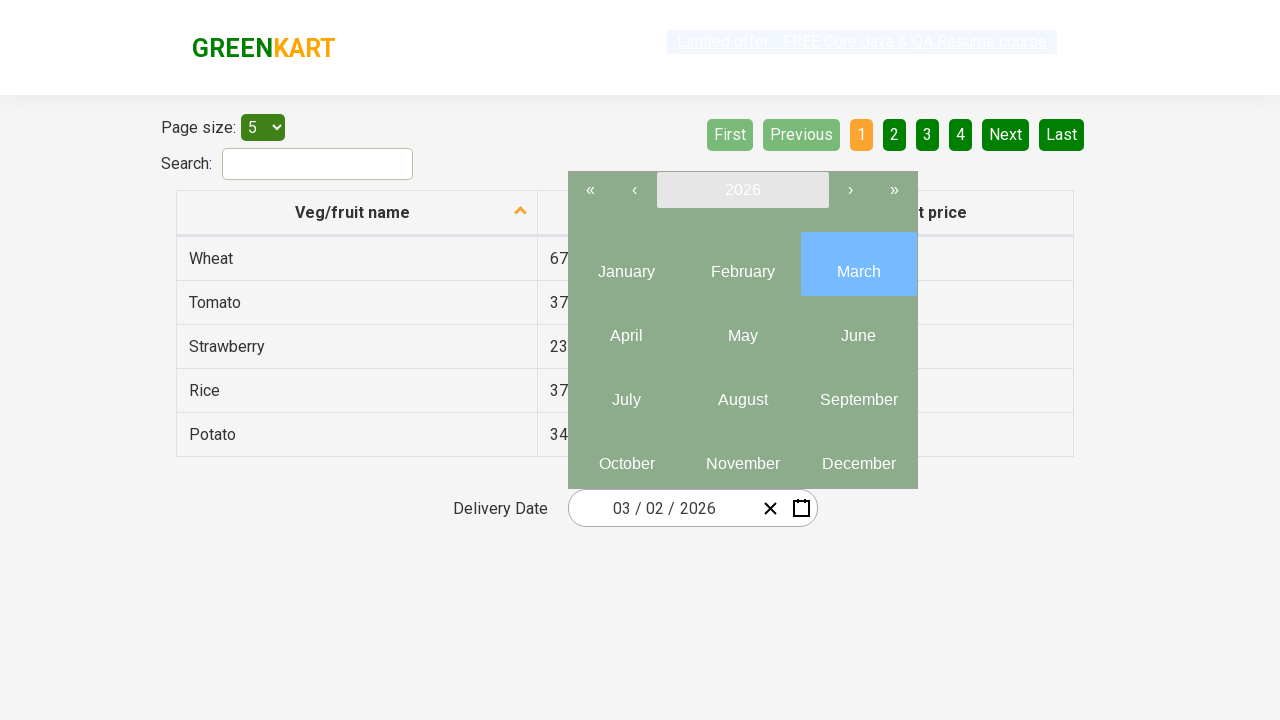

Clicked navigation label again to access year view at (742, 190) on .react-calendar__navigation__label
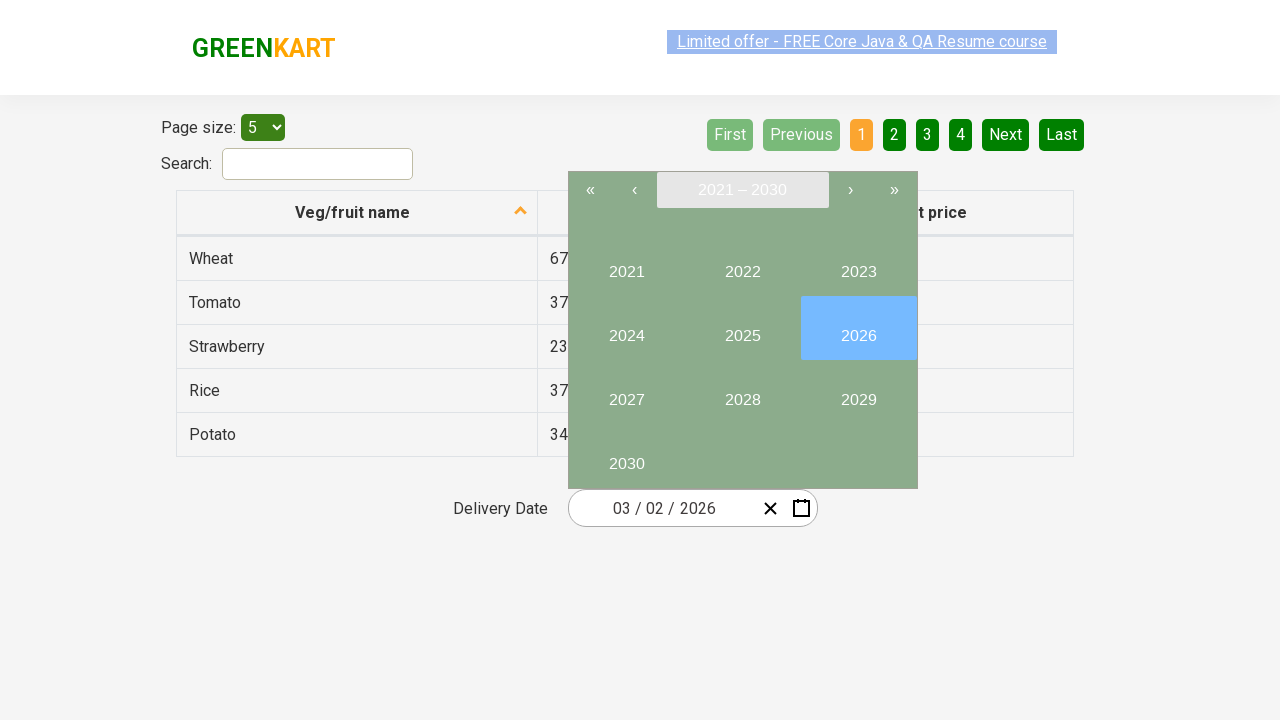

Selected year 2027 from calendar at (626, 392) on button:has-text("2027")
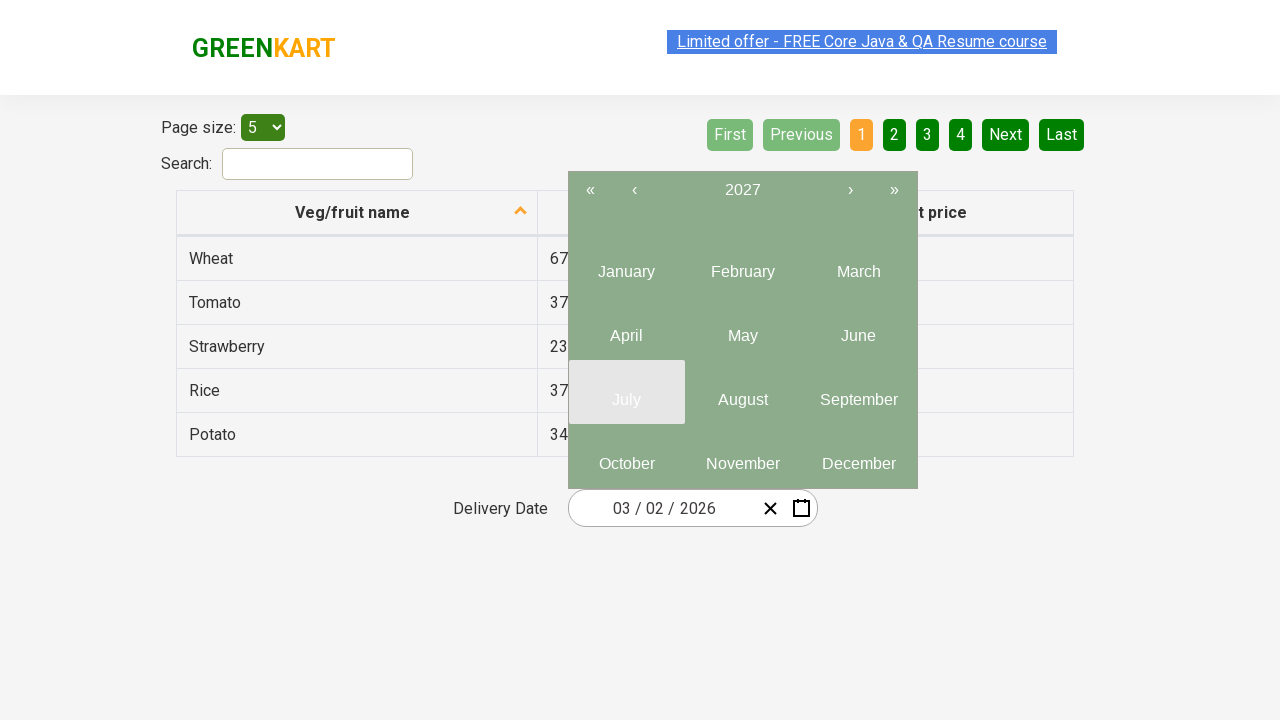

Selected month 7 (July) from calendar at (626, 392) on .react-calendar__year-view__months__month >> nth=6
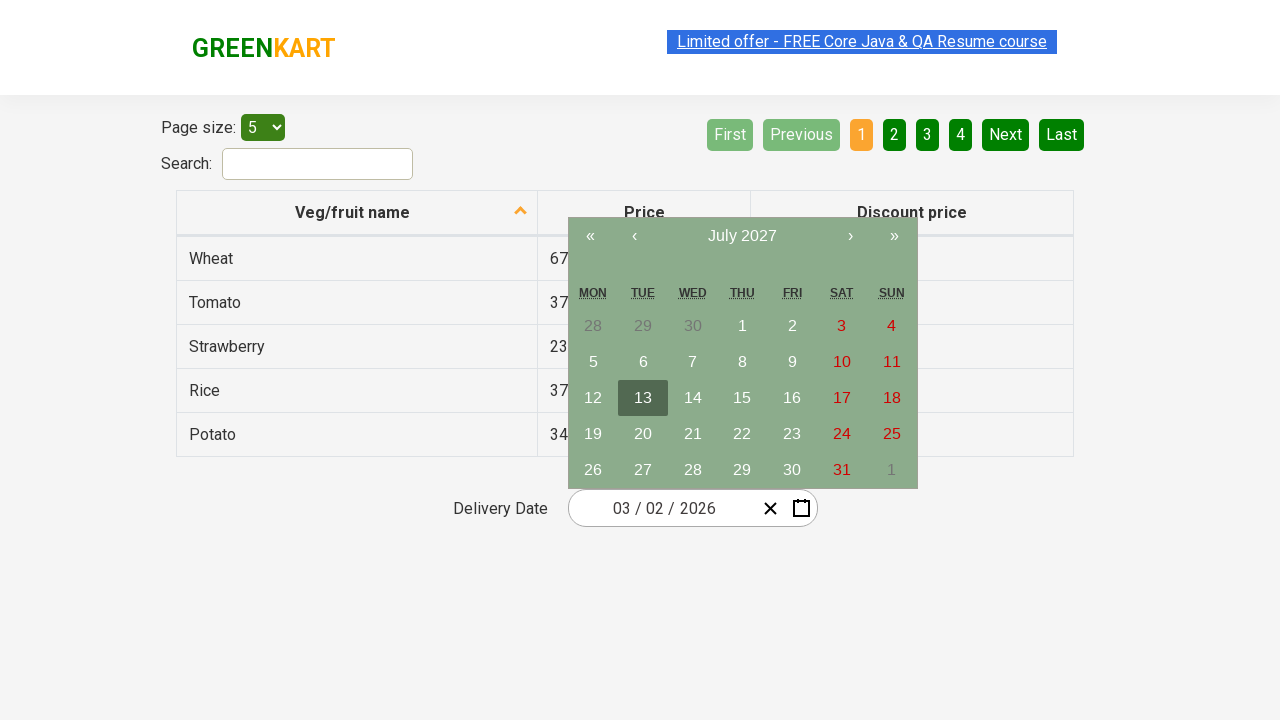

Selected date 25 from calendar at (892, 434) on button:has-text("25")
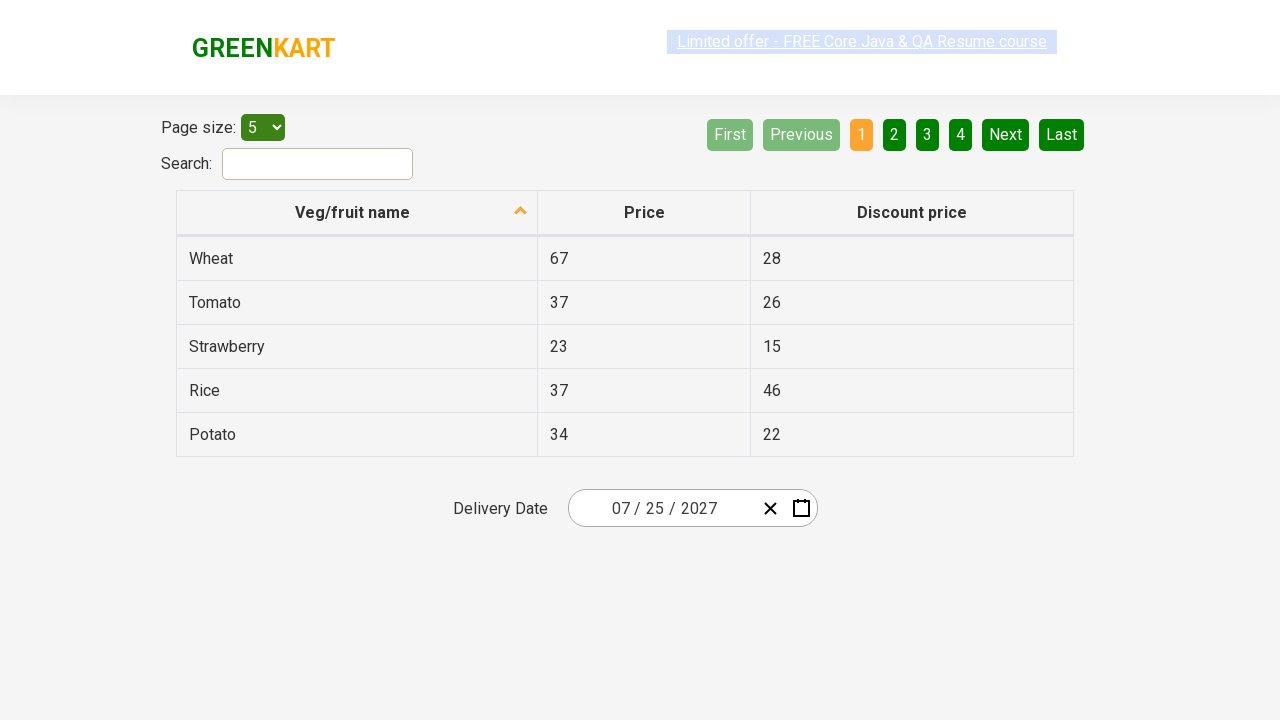

Date picker input fields updated and ready
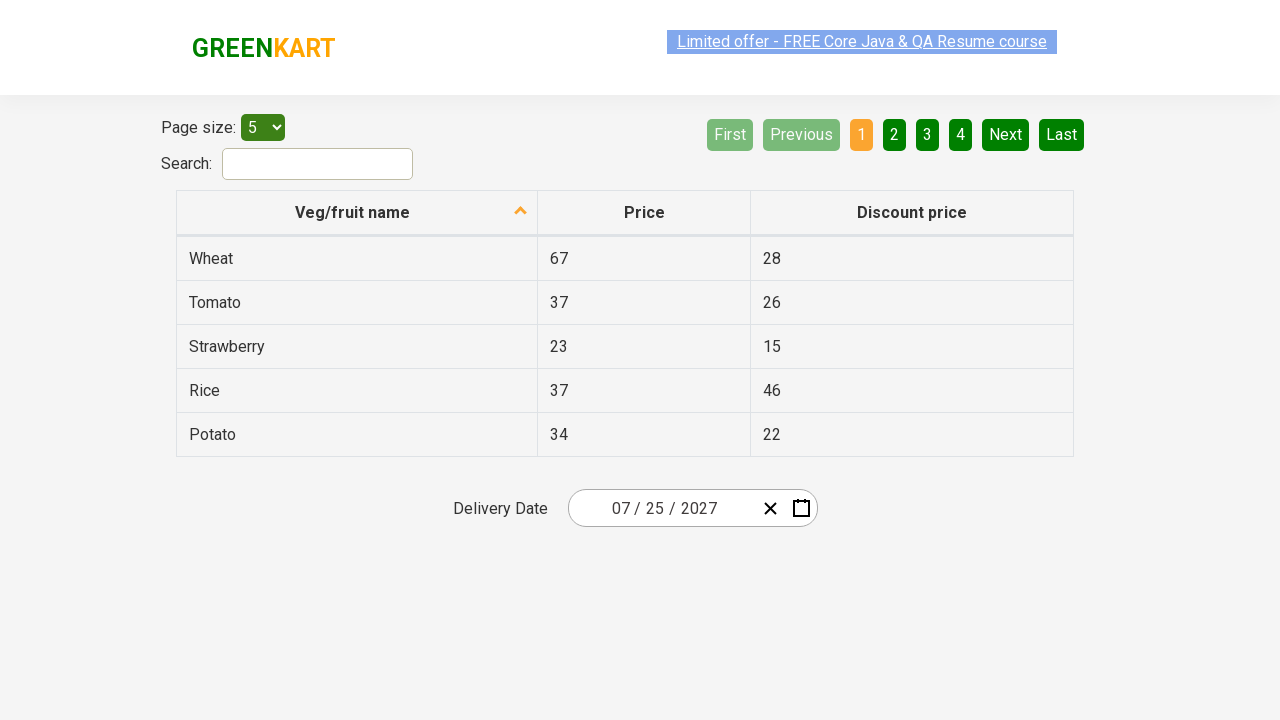

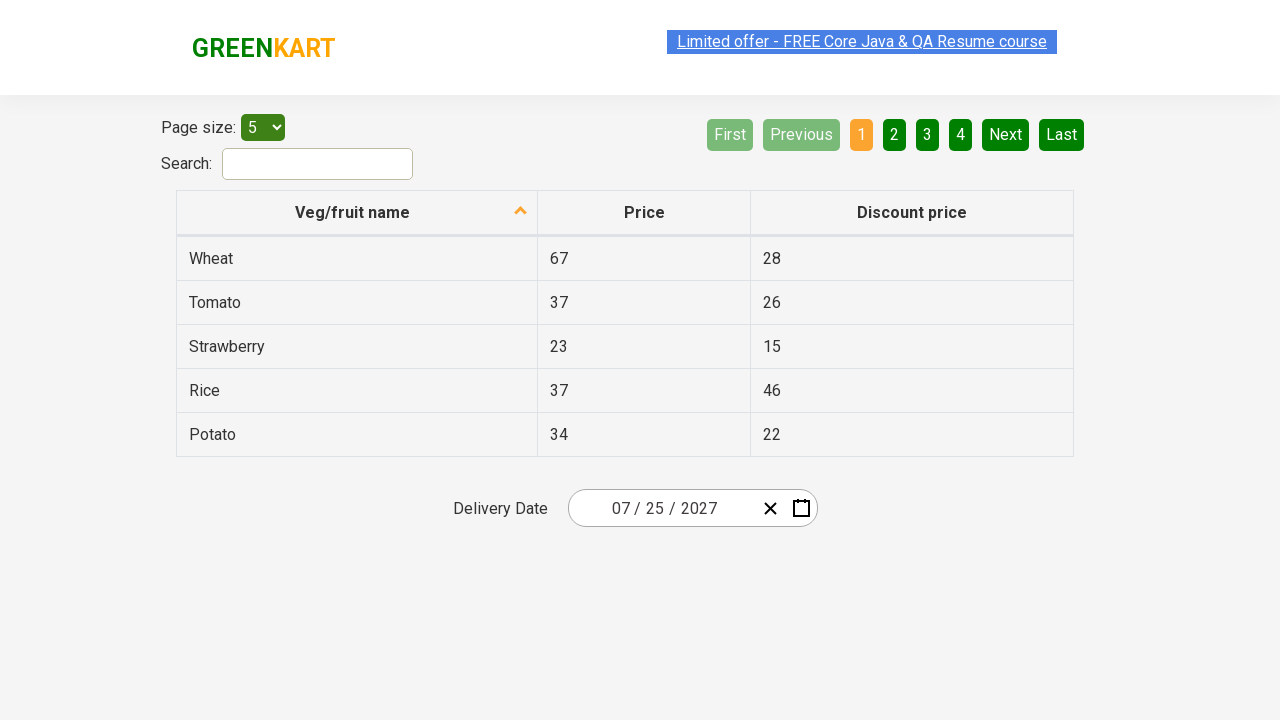